Tests different types of JavaScript alerts (simple alert, timed alert, confirmation alert, and prompt alert) on demoqa.com by clicking buttons and interacting with the alert dialogs.

Starting URL: https://demoqa.com/alerts

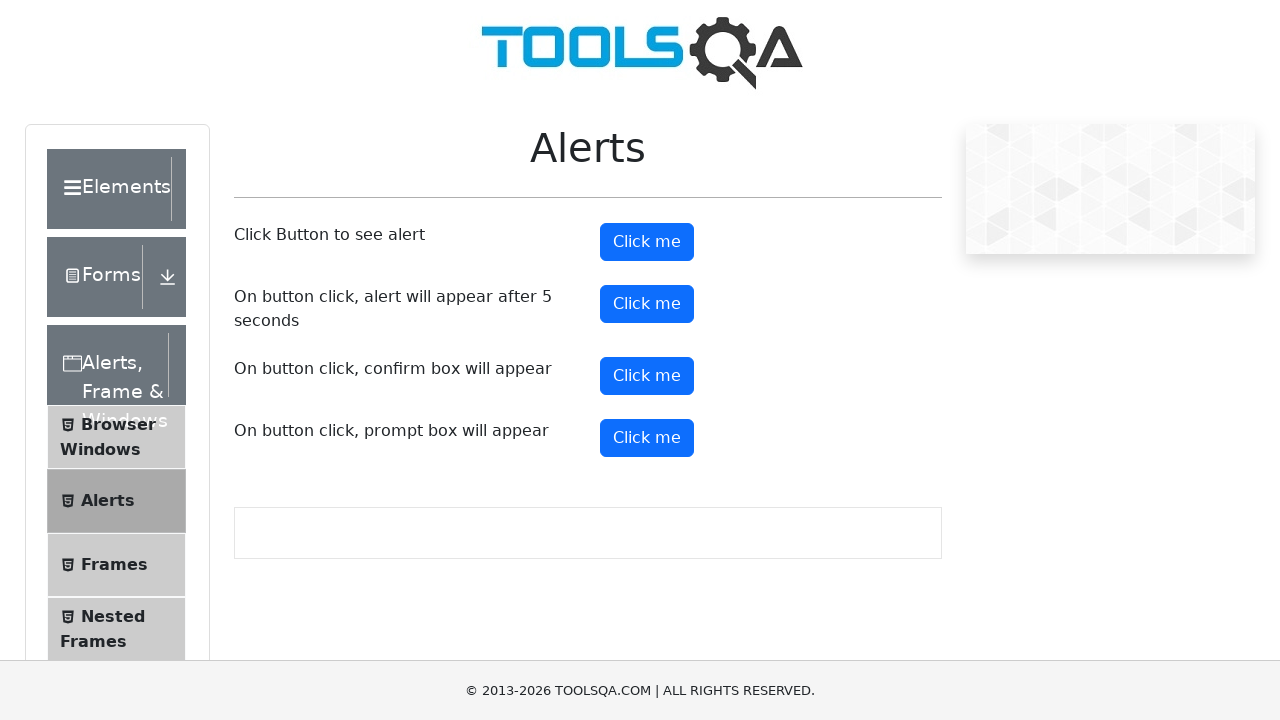

Set viewport to 1920x1080
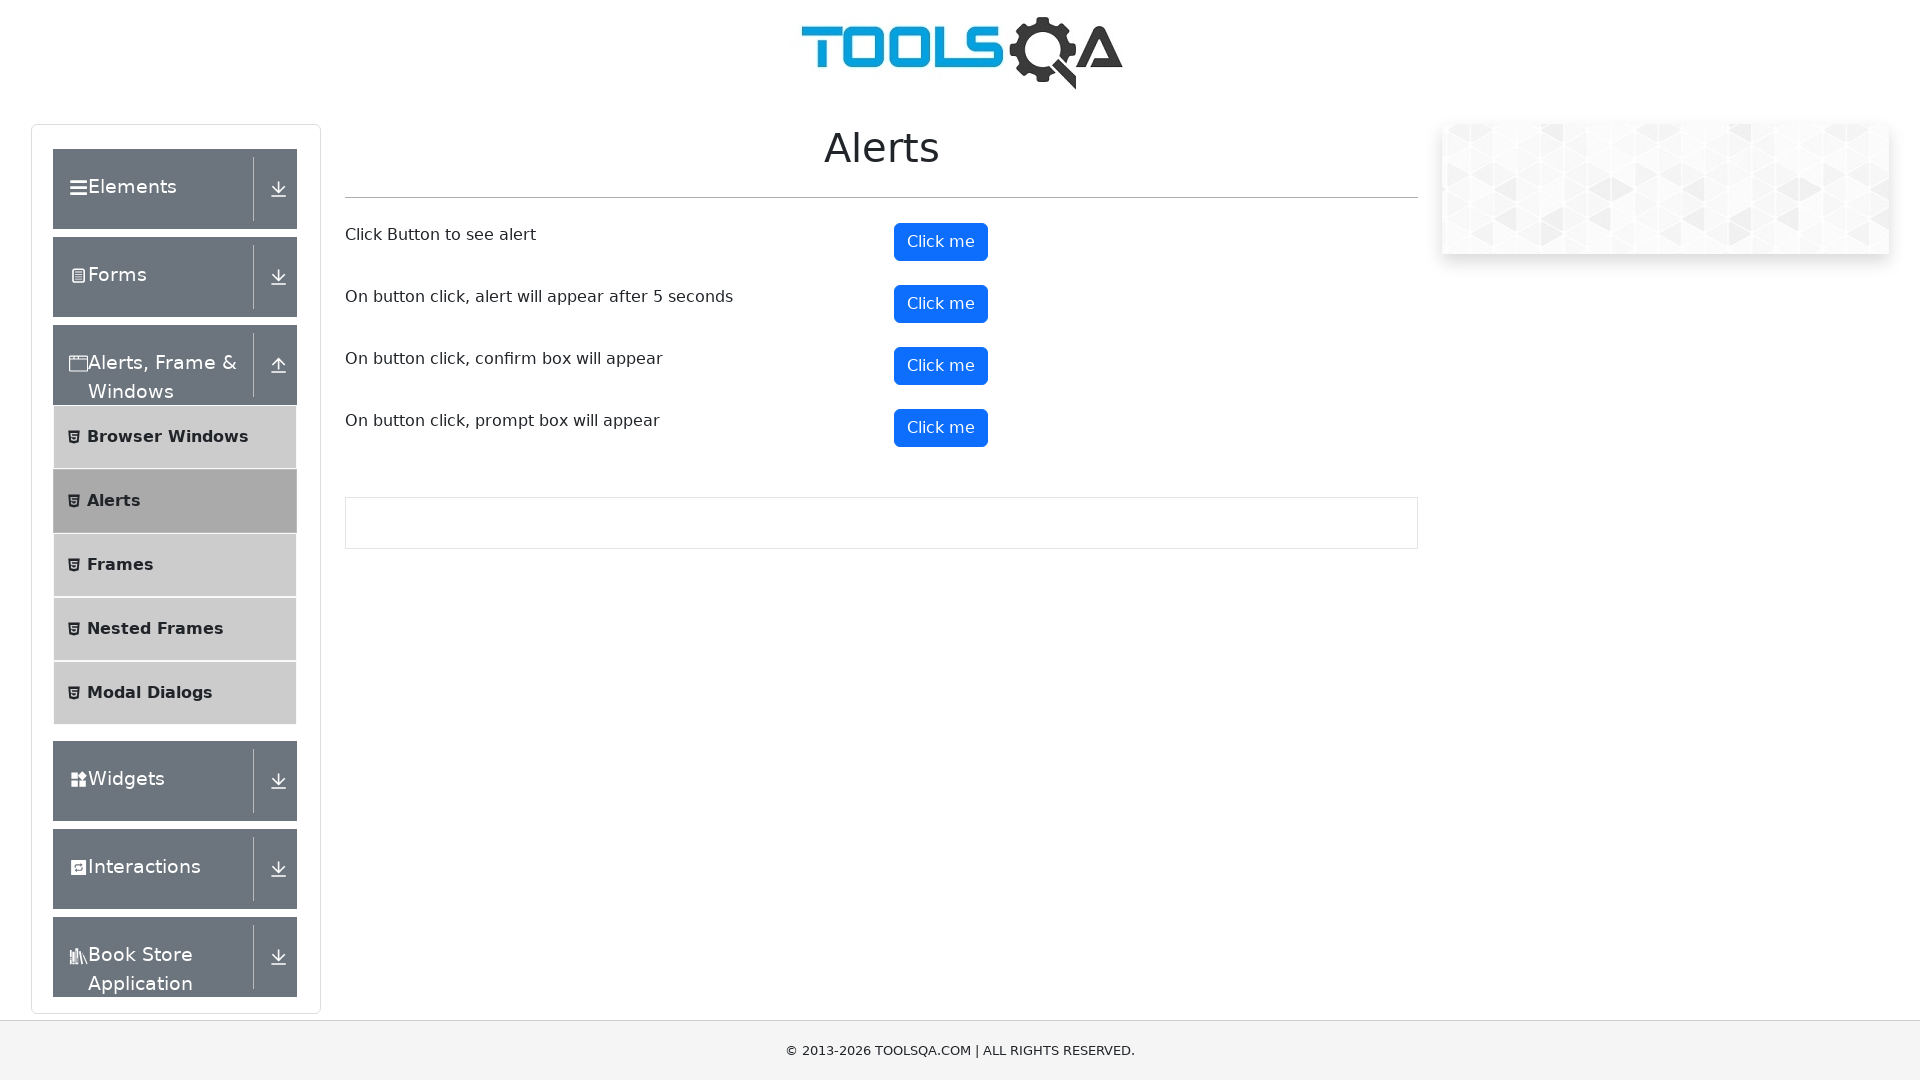

Clicked simple alert button at (941, 242) on #alertButton
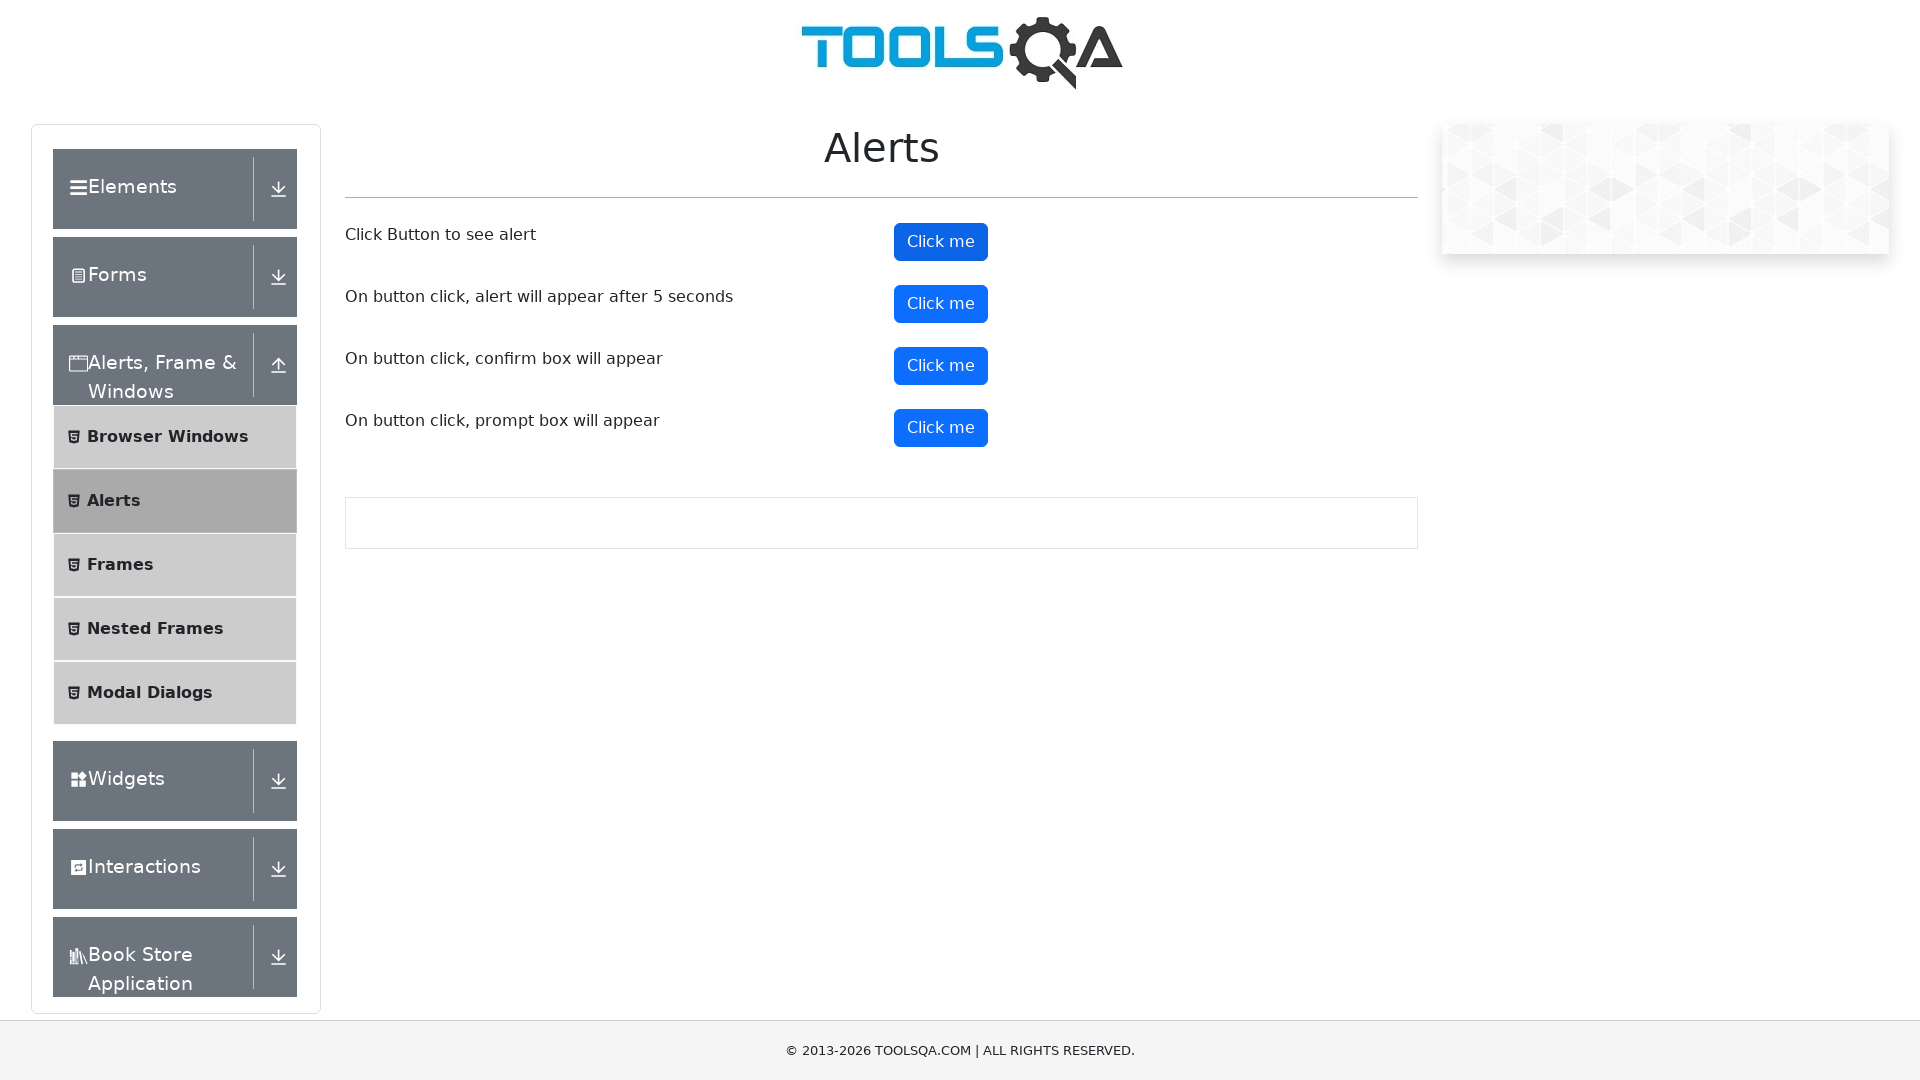

Set up dialog handler to accept simple alert
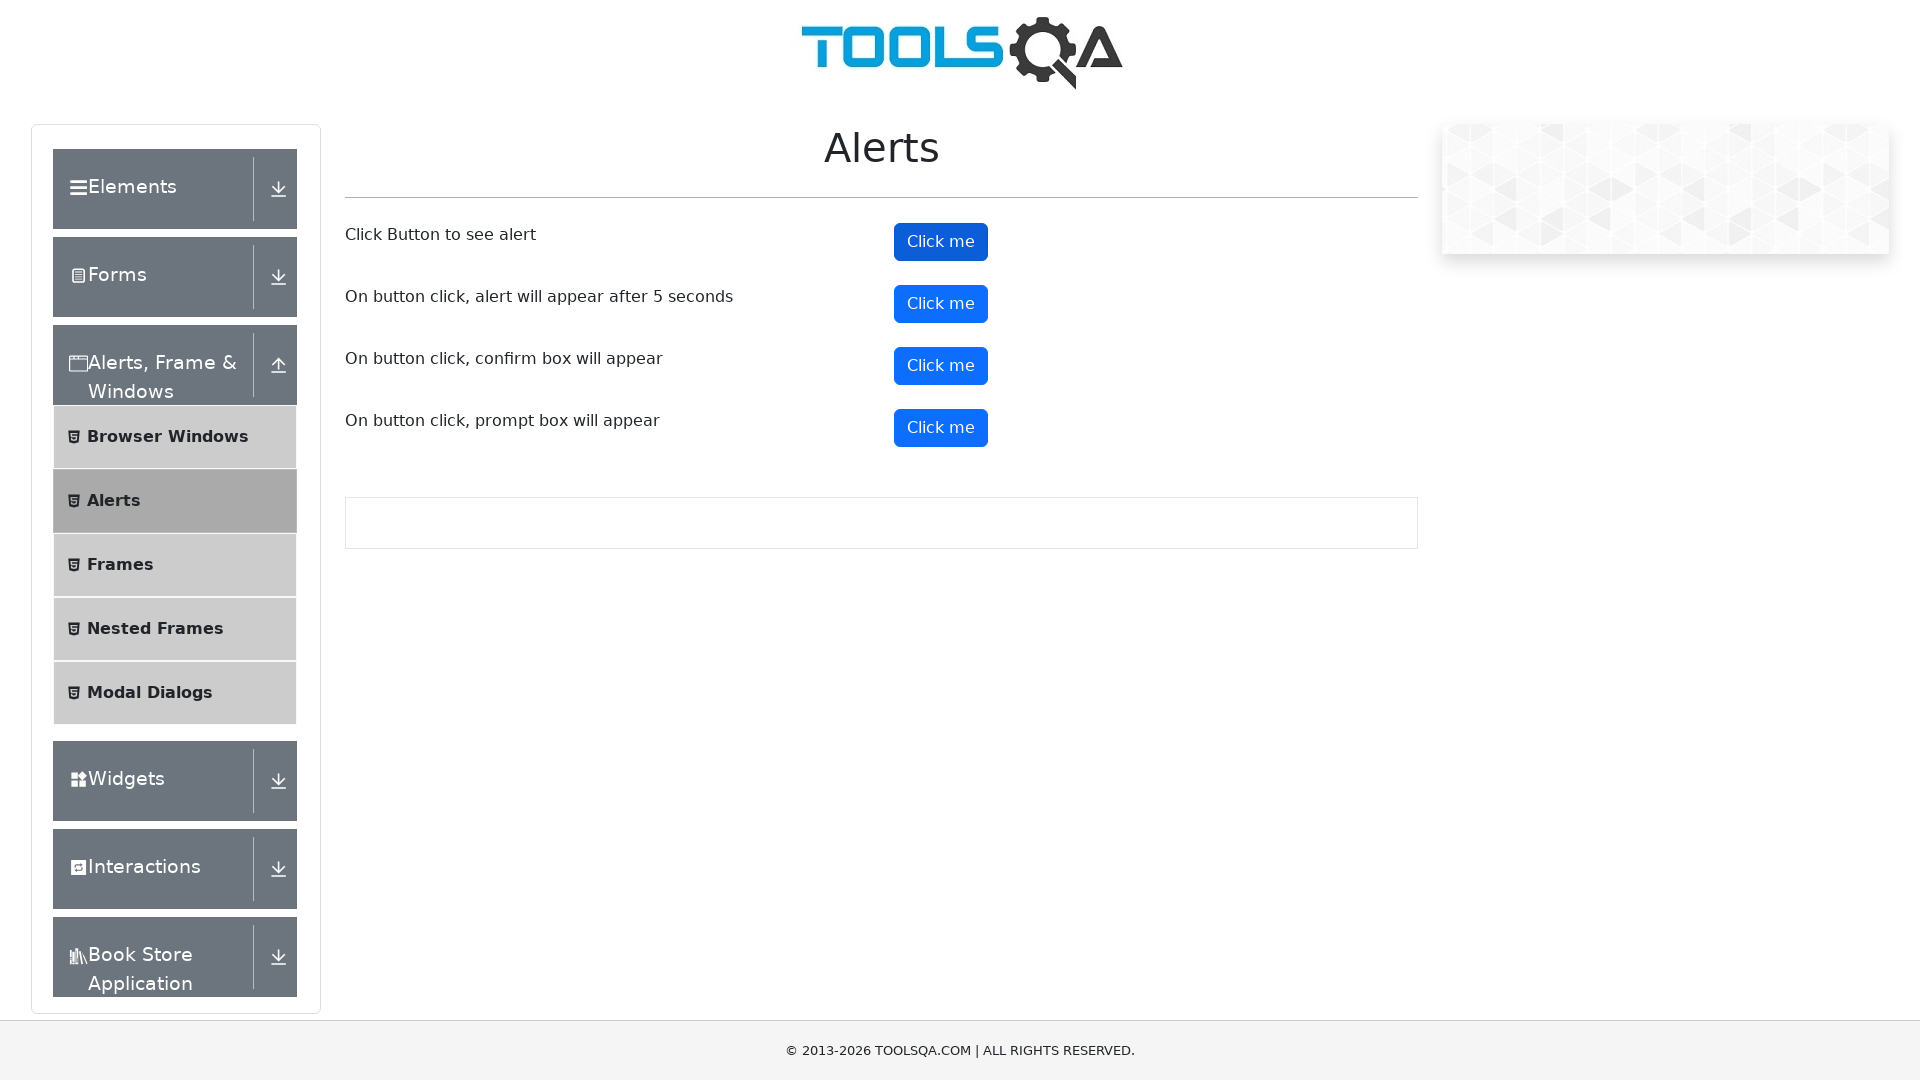

Waited 1 second after accepting simple alert
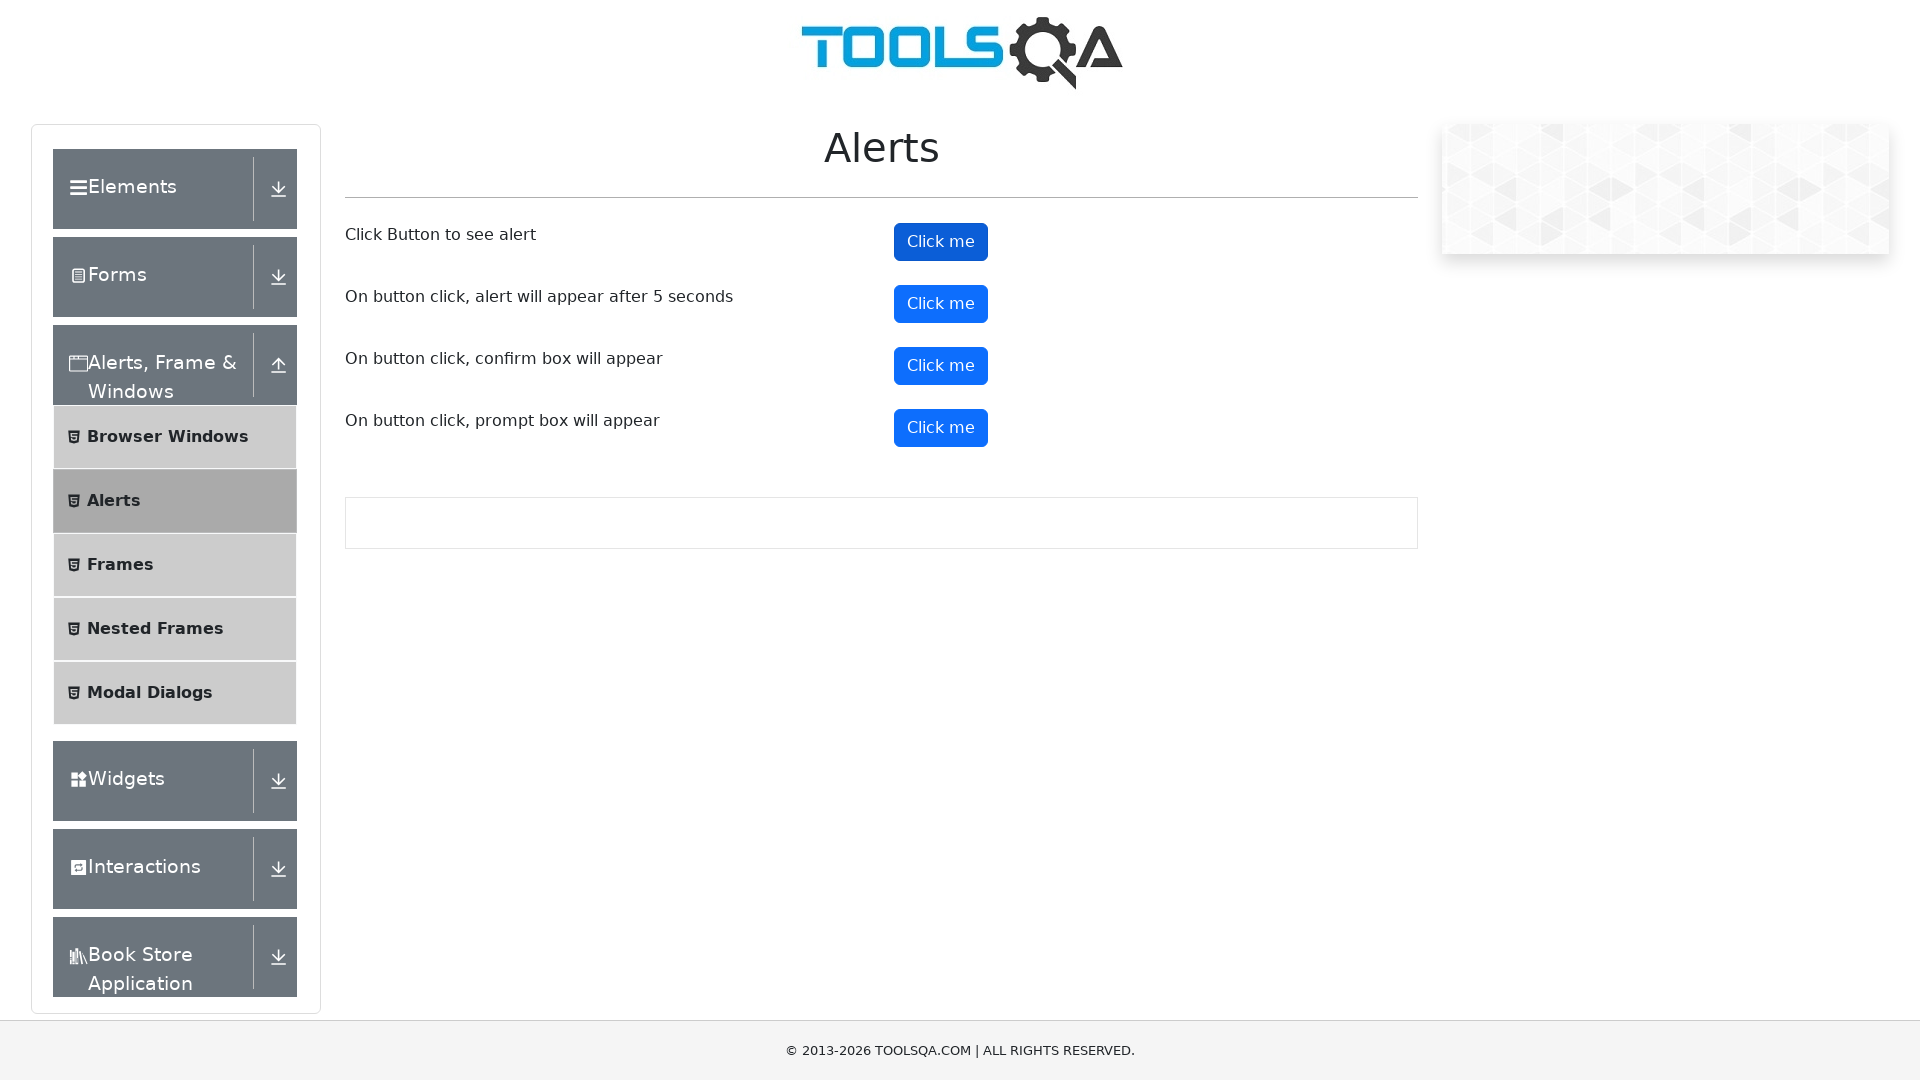

Set up dialog handler for timed alert
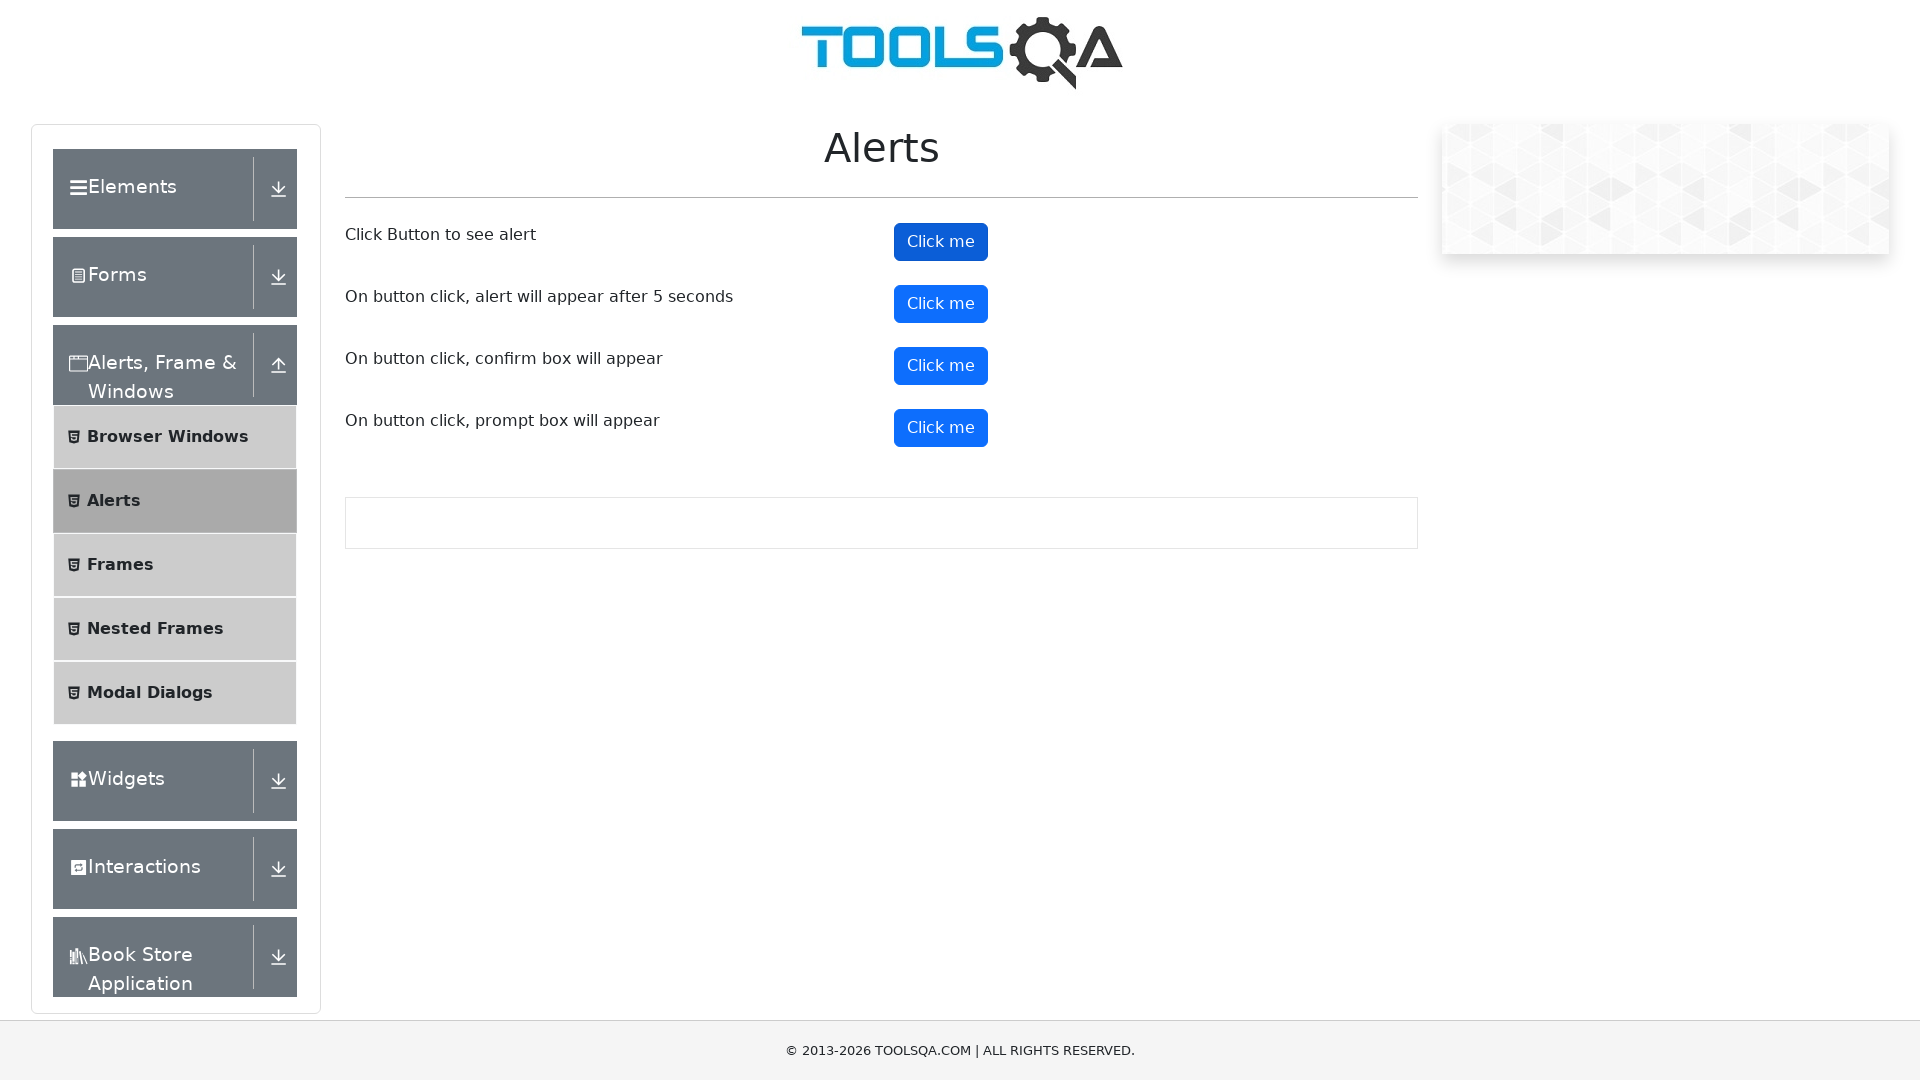

Clicked timed alert button at (941, 304) on #timerAlertButton
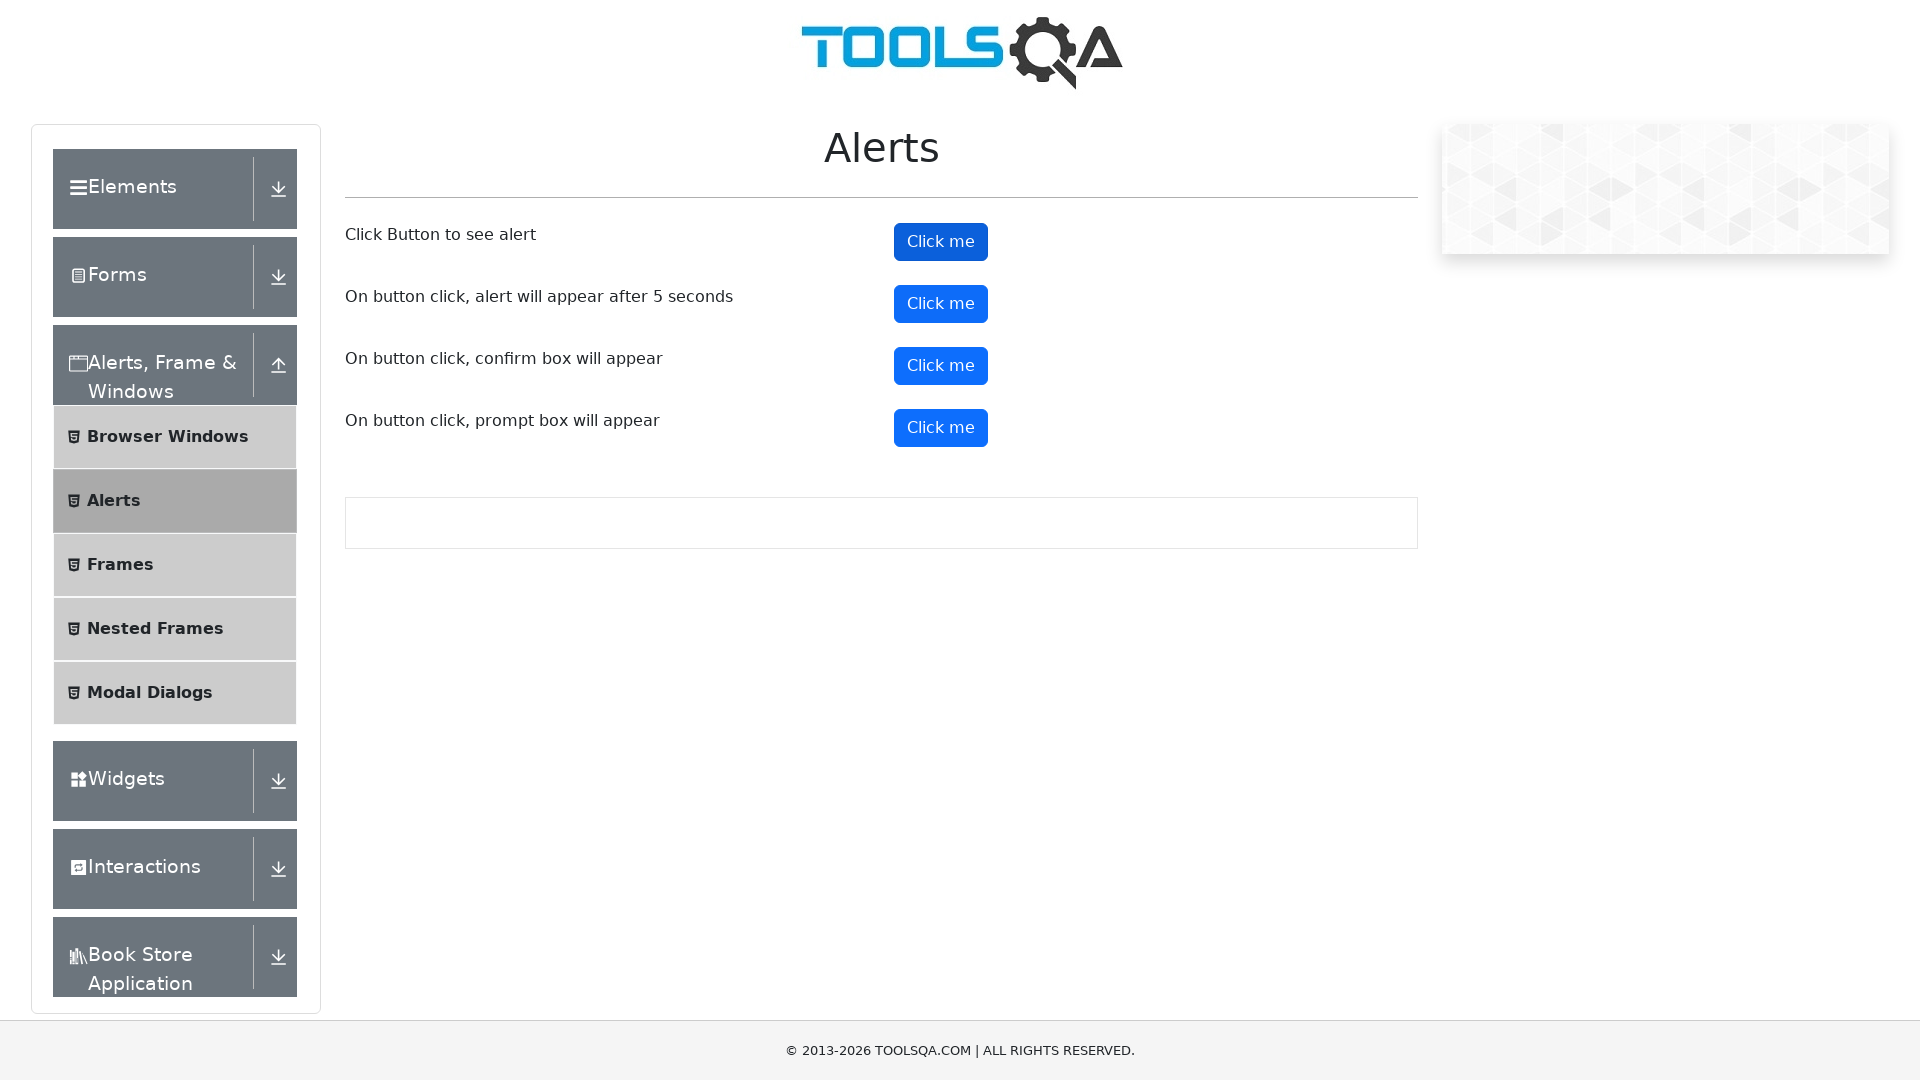

Waited 6 seconds for timed alert to appear and accepted it
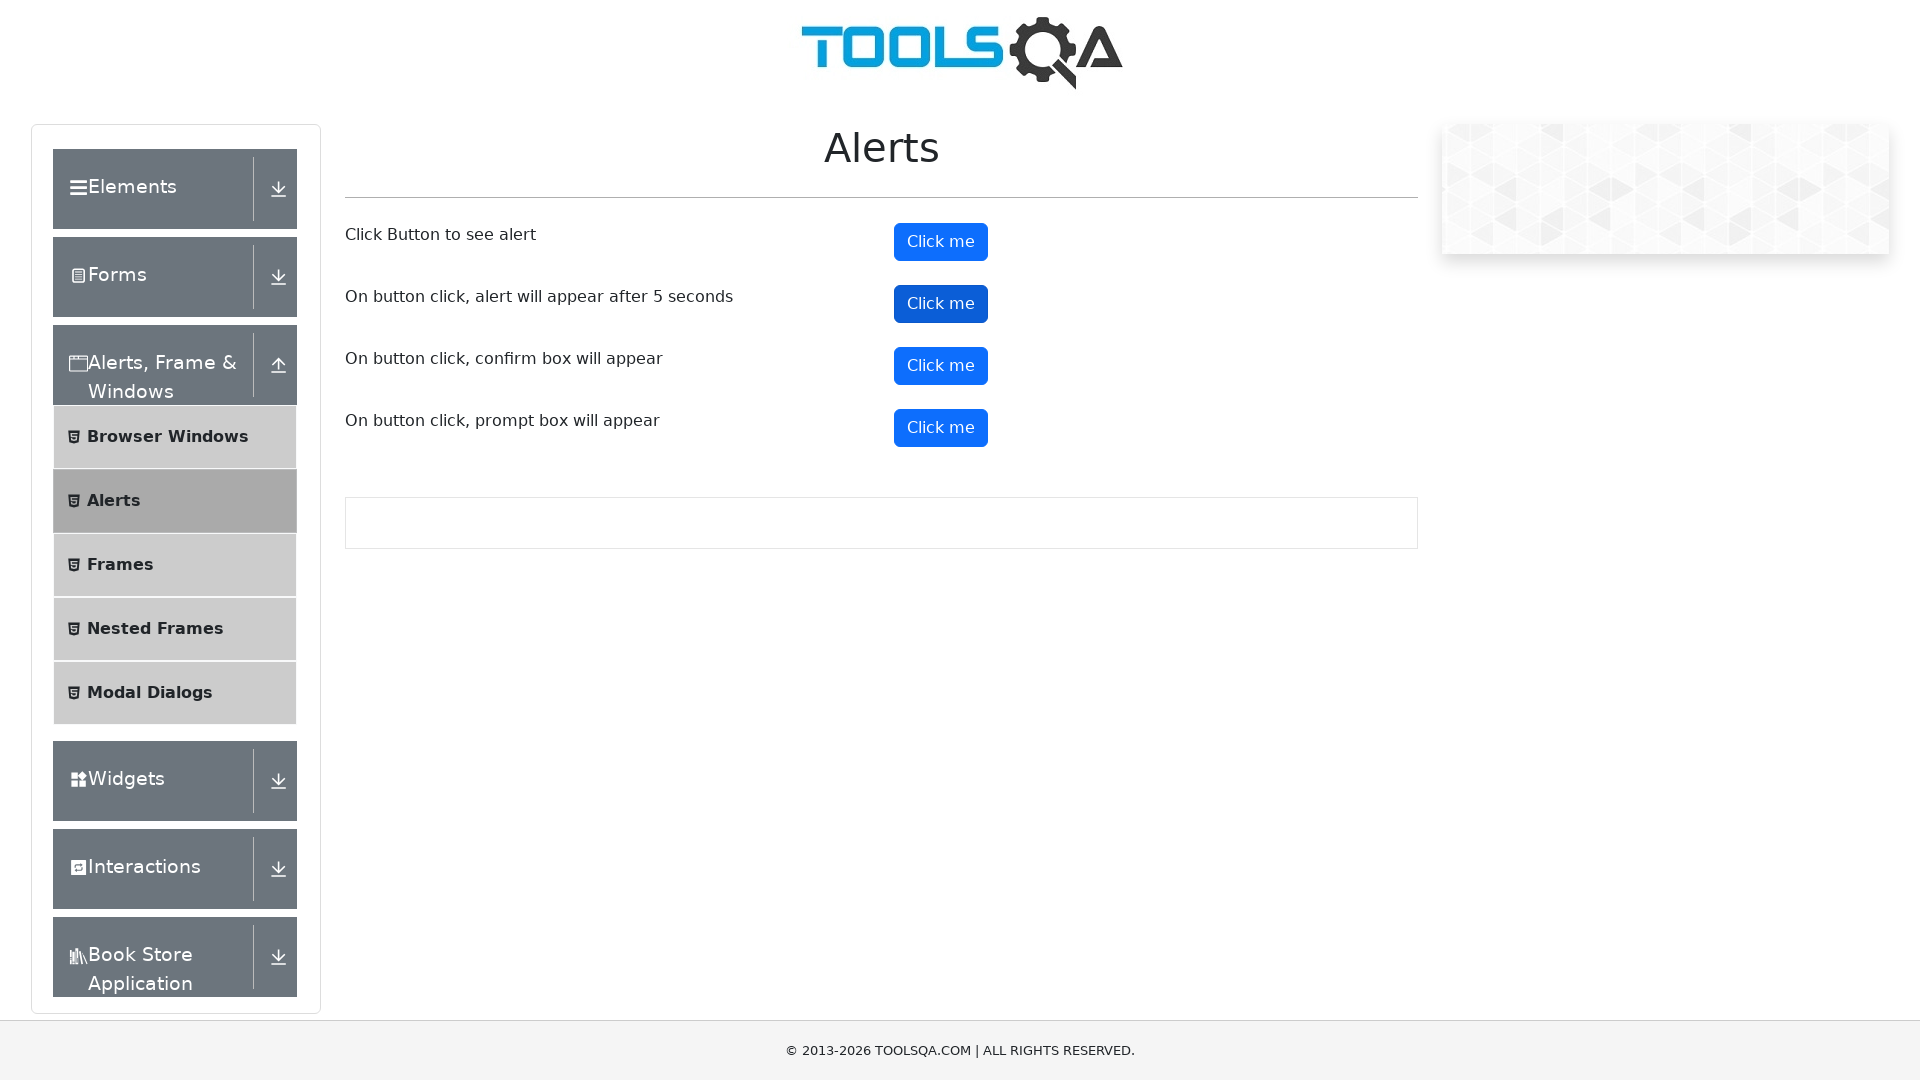

Set up dialog handler to dismiss confirmation alert
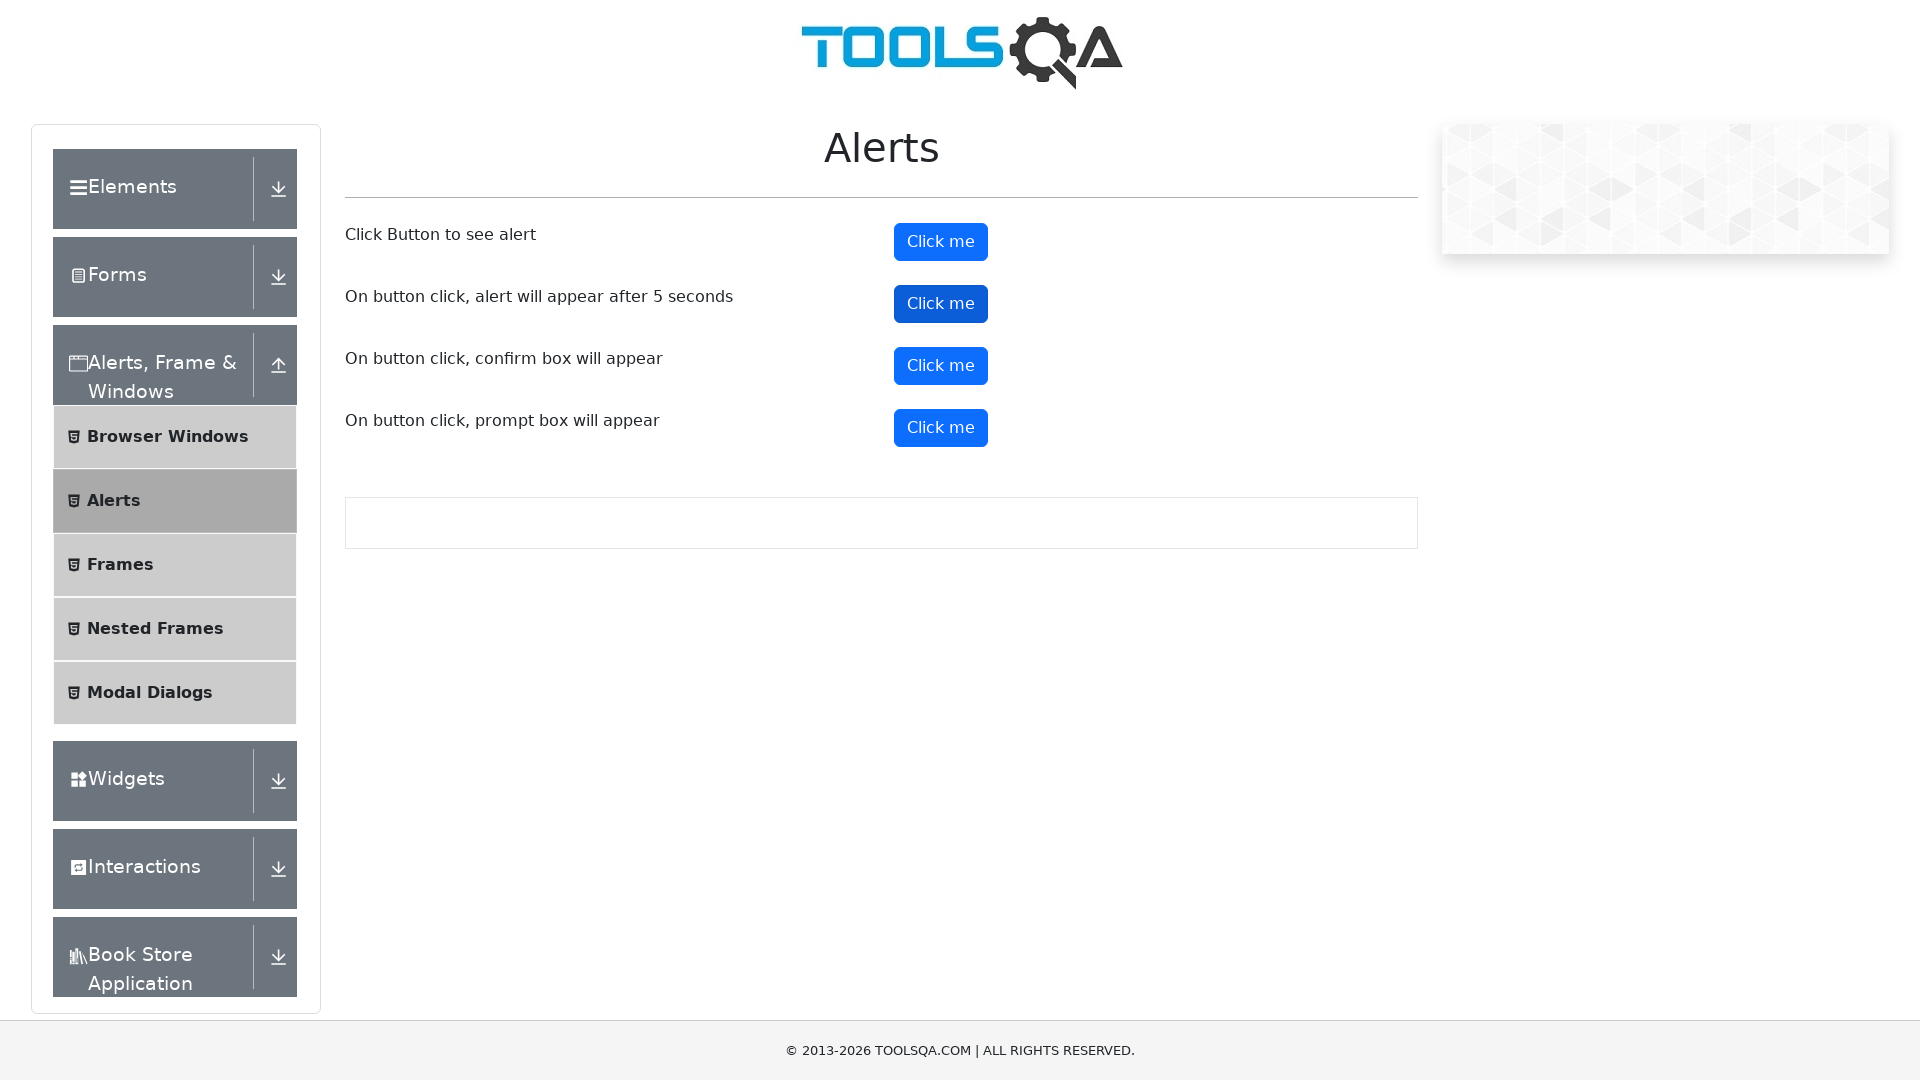

Clicked confirmation alert button at (941, 366) on #confirmButton
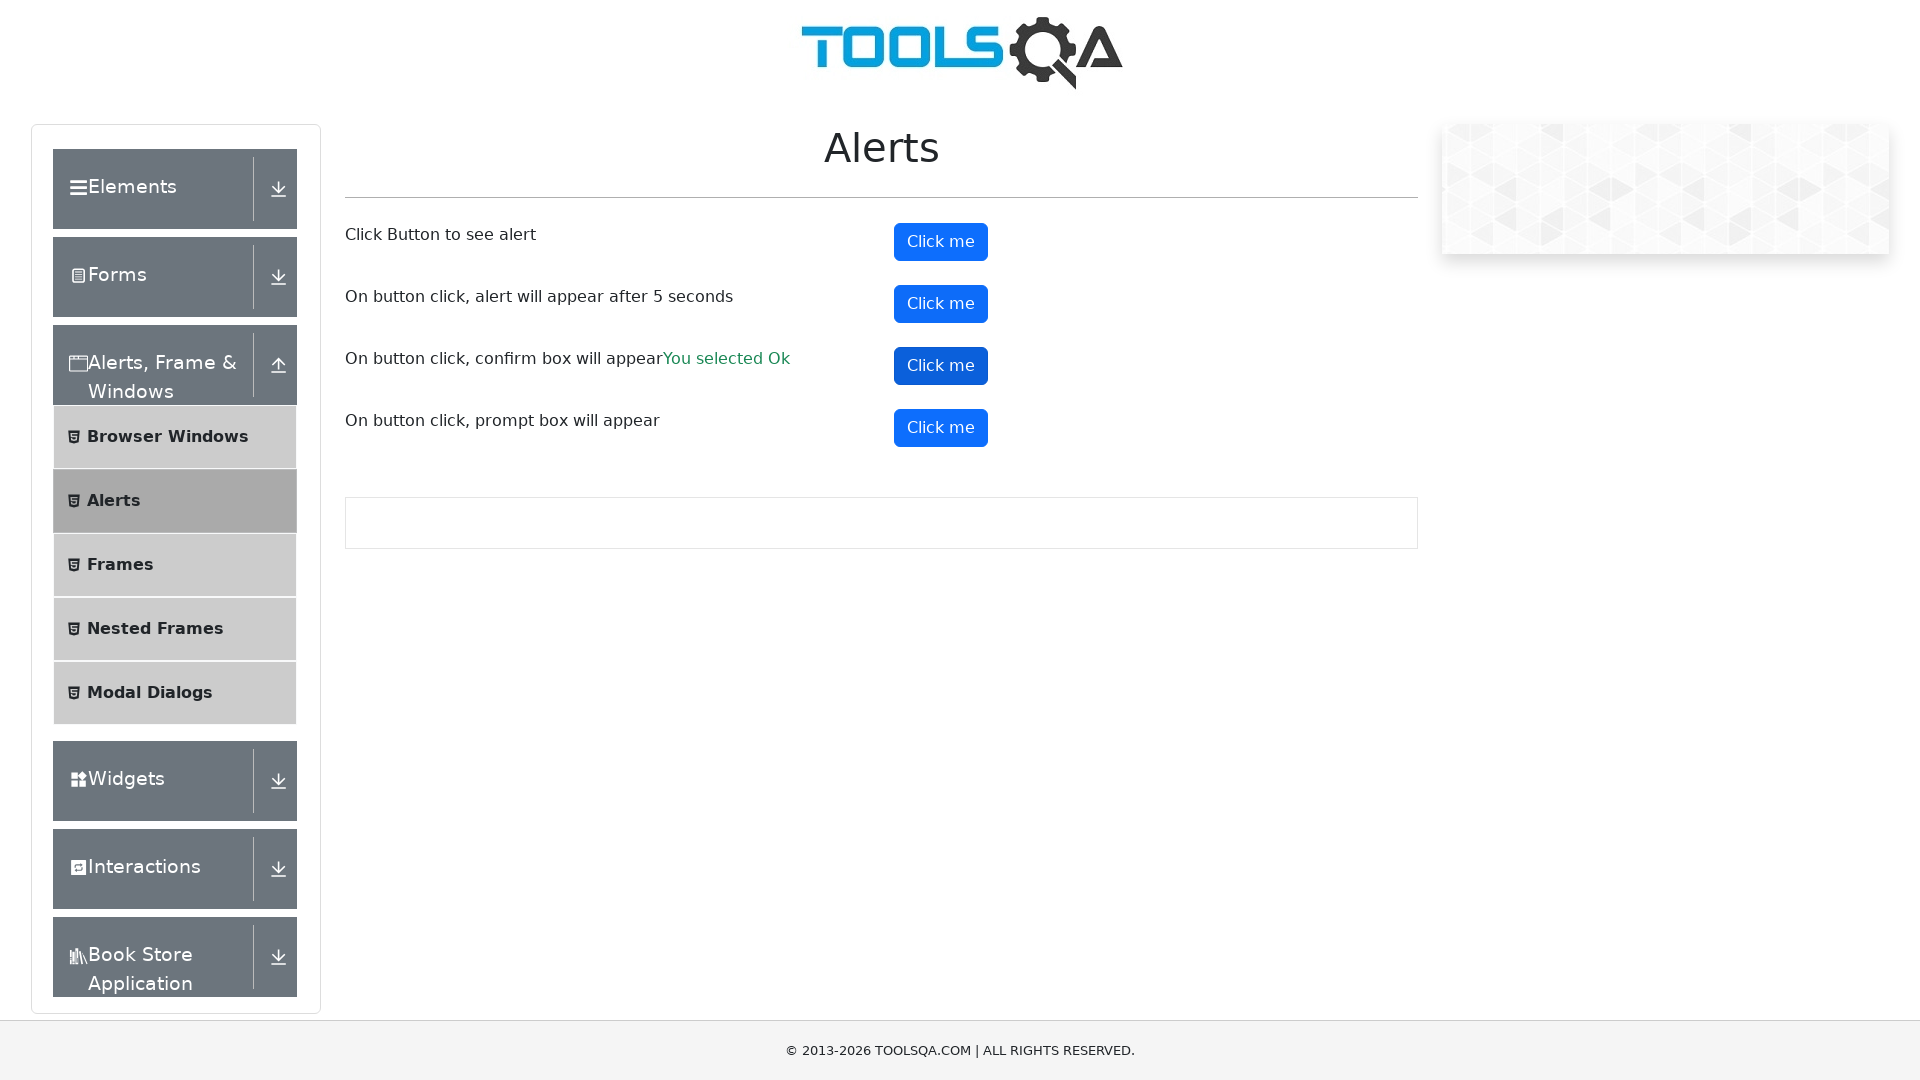

Waited 1 second after dismissing confirmation alert
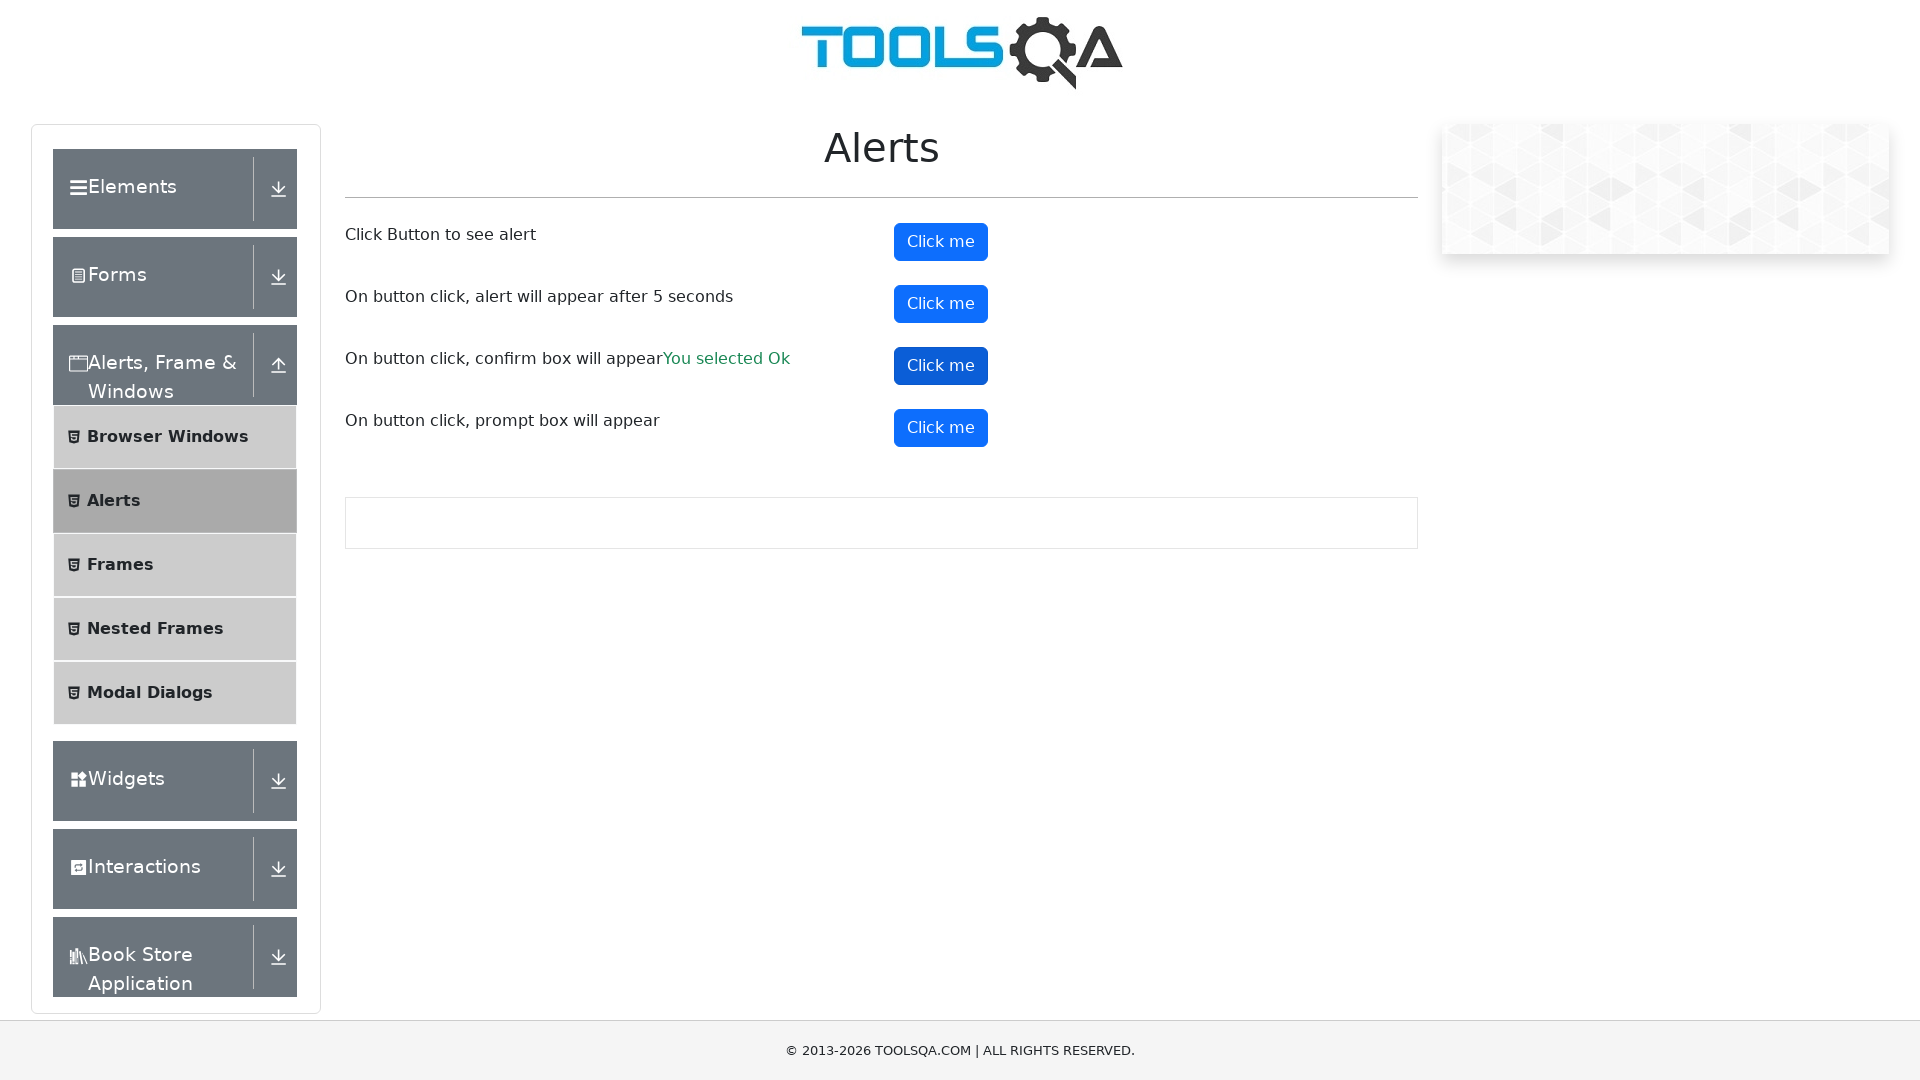

Set up dialog handler to enter 'Harry' in prompt alert
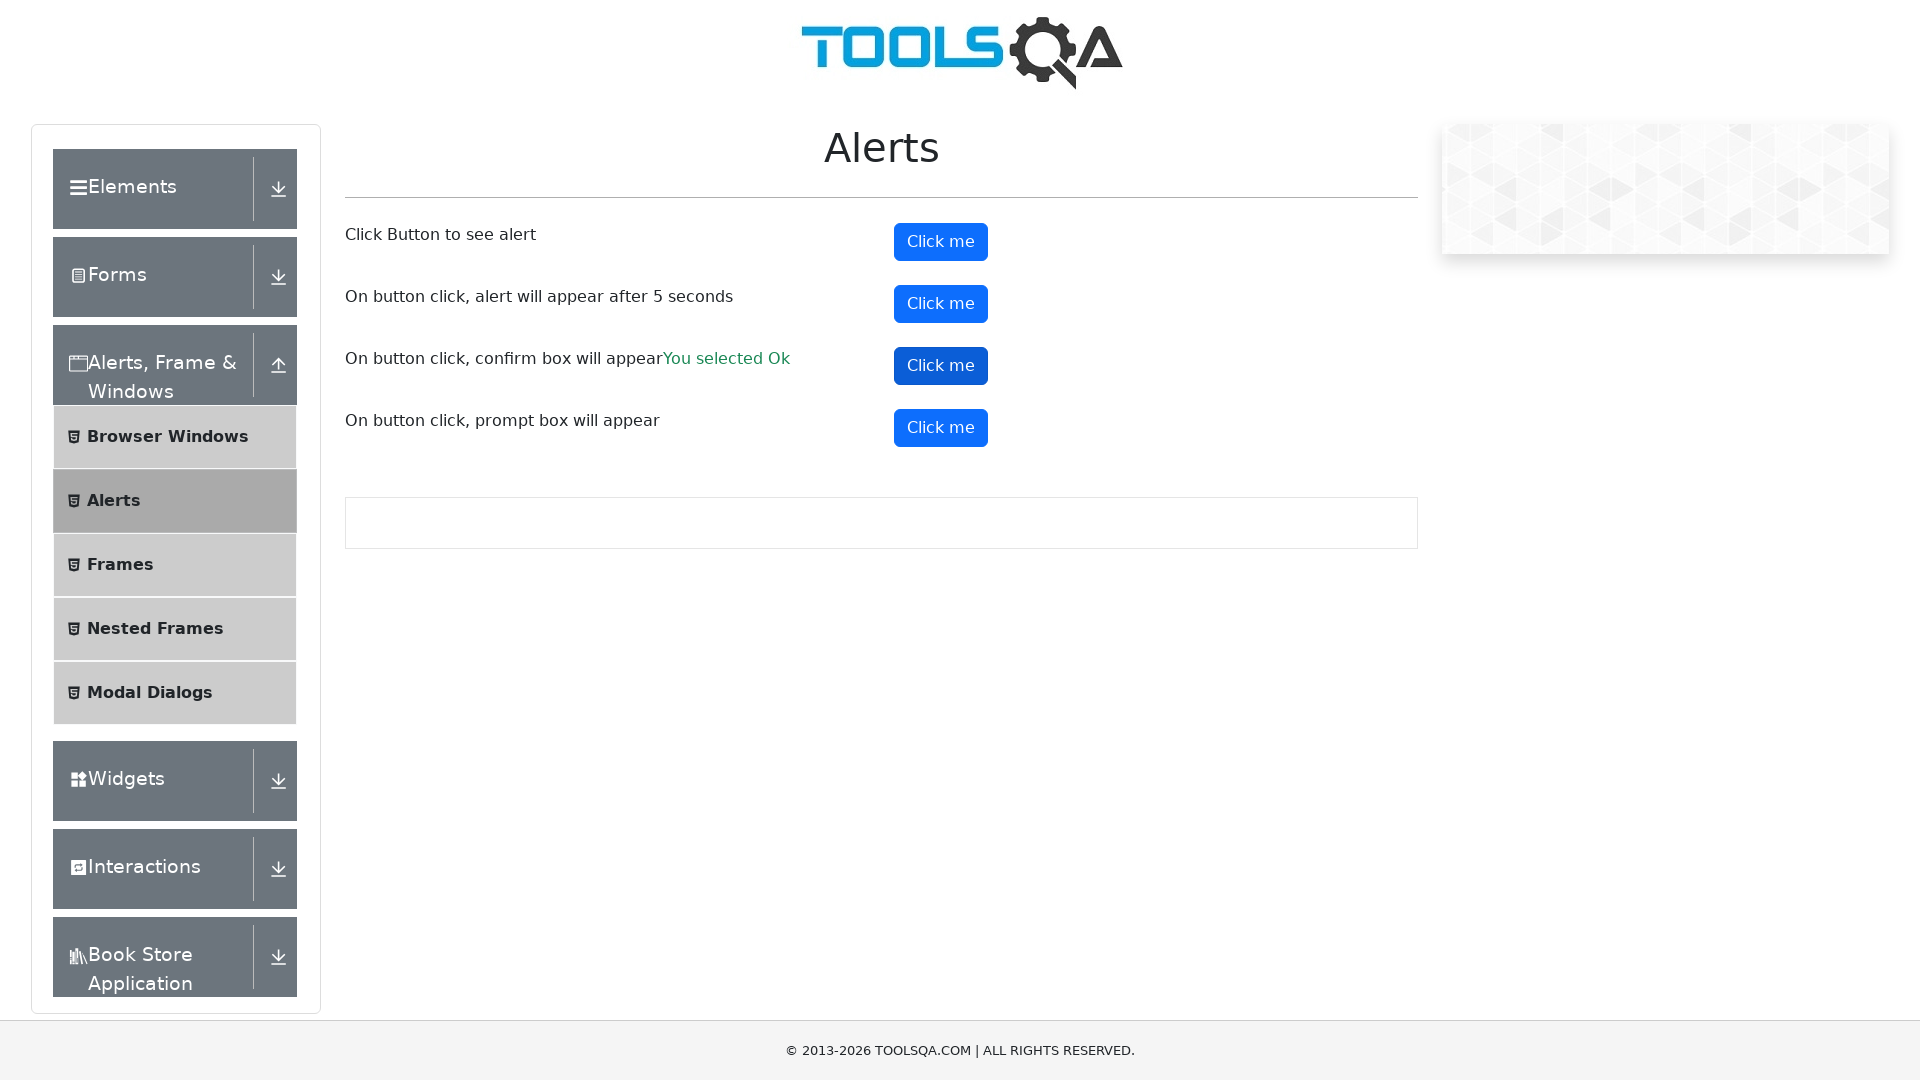

Clicked prompt alert button at (941, 428) on #promtButton
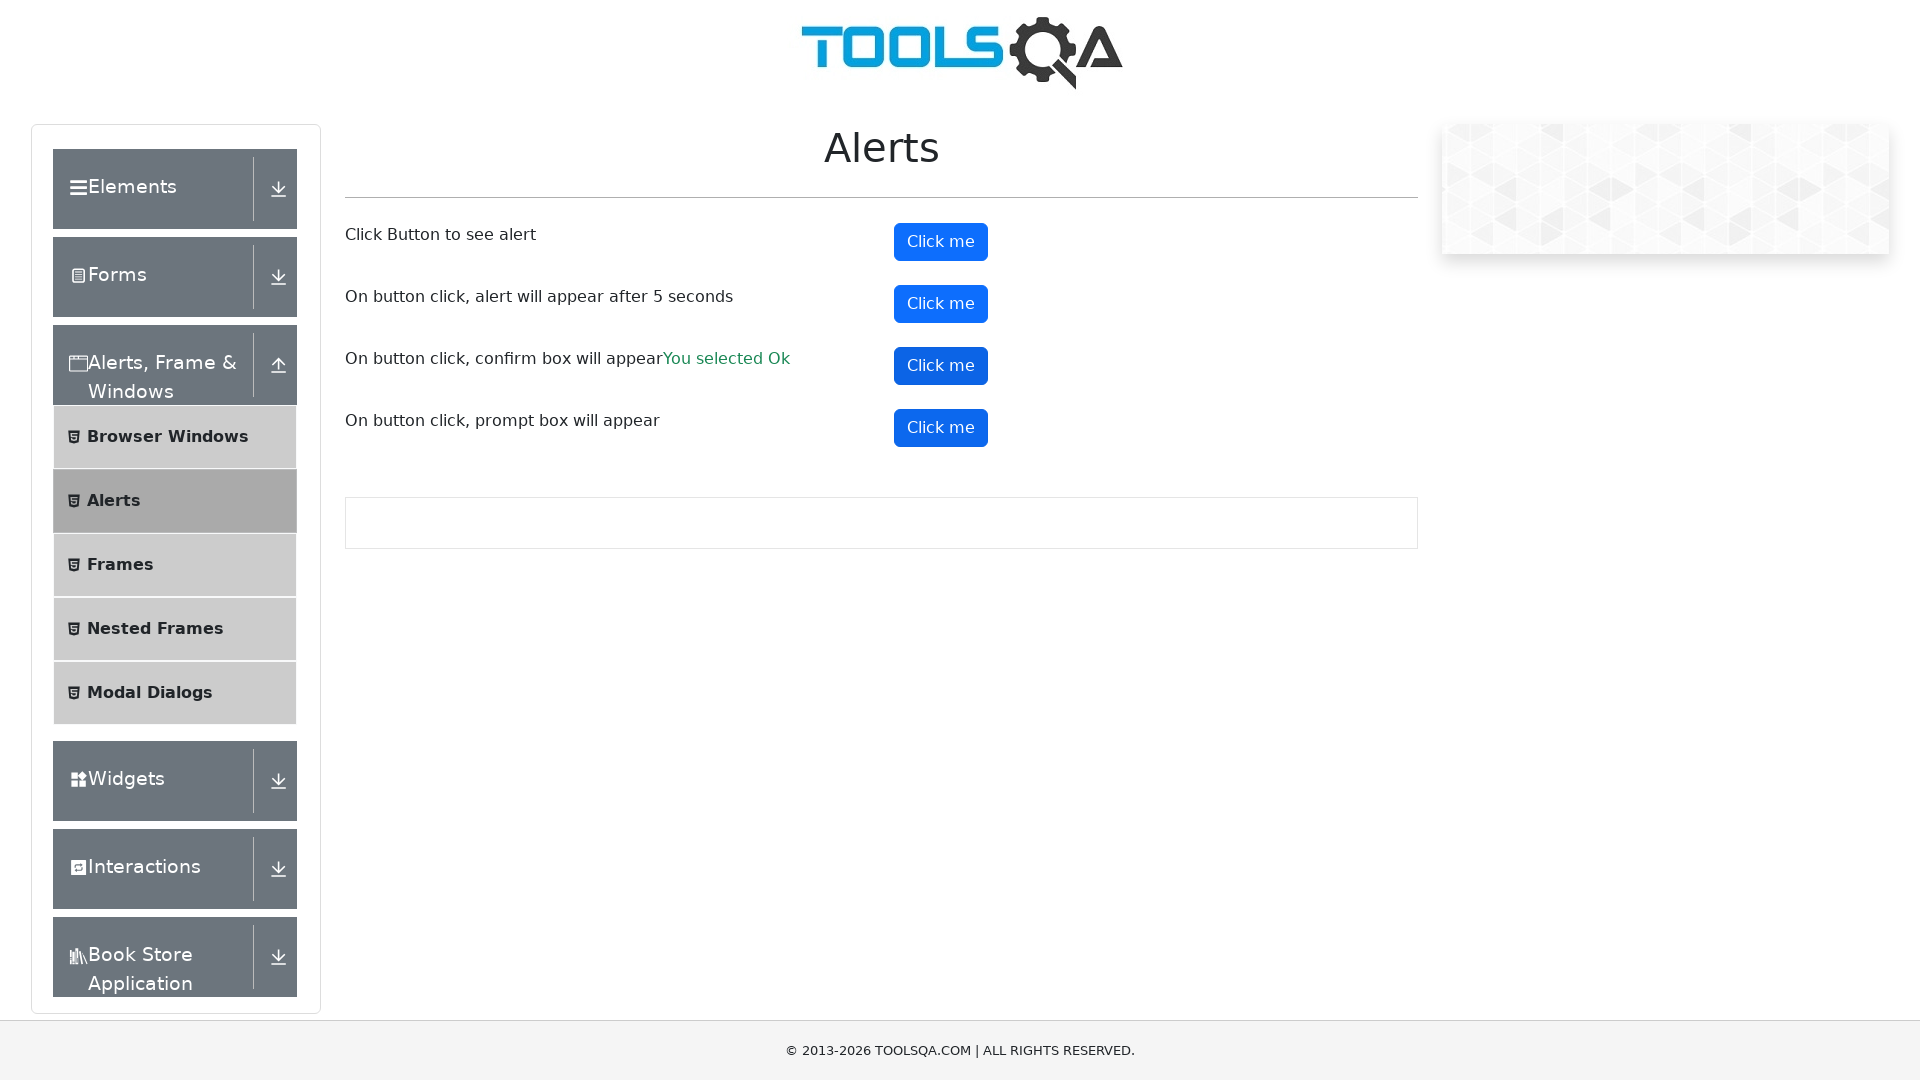

Waited 1 second after accepting prompt alert with text 'Harry'
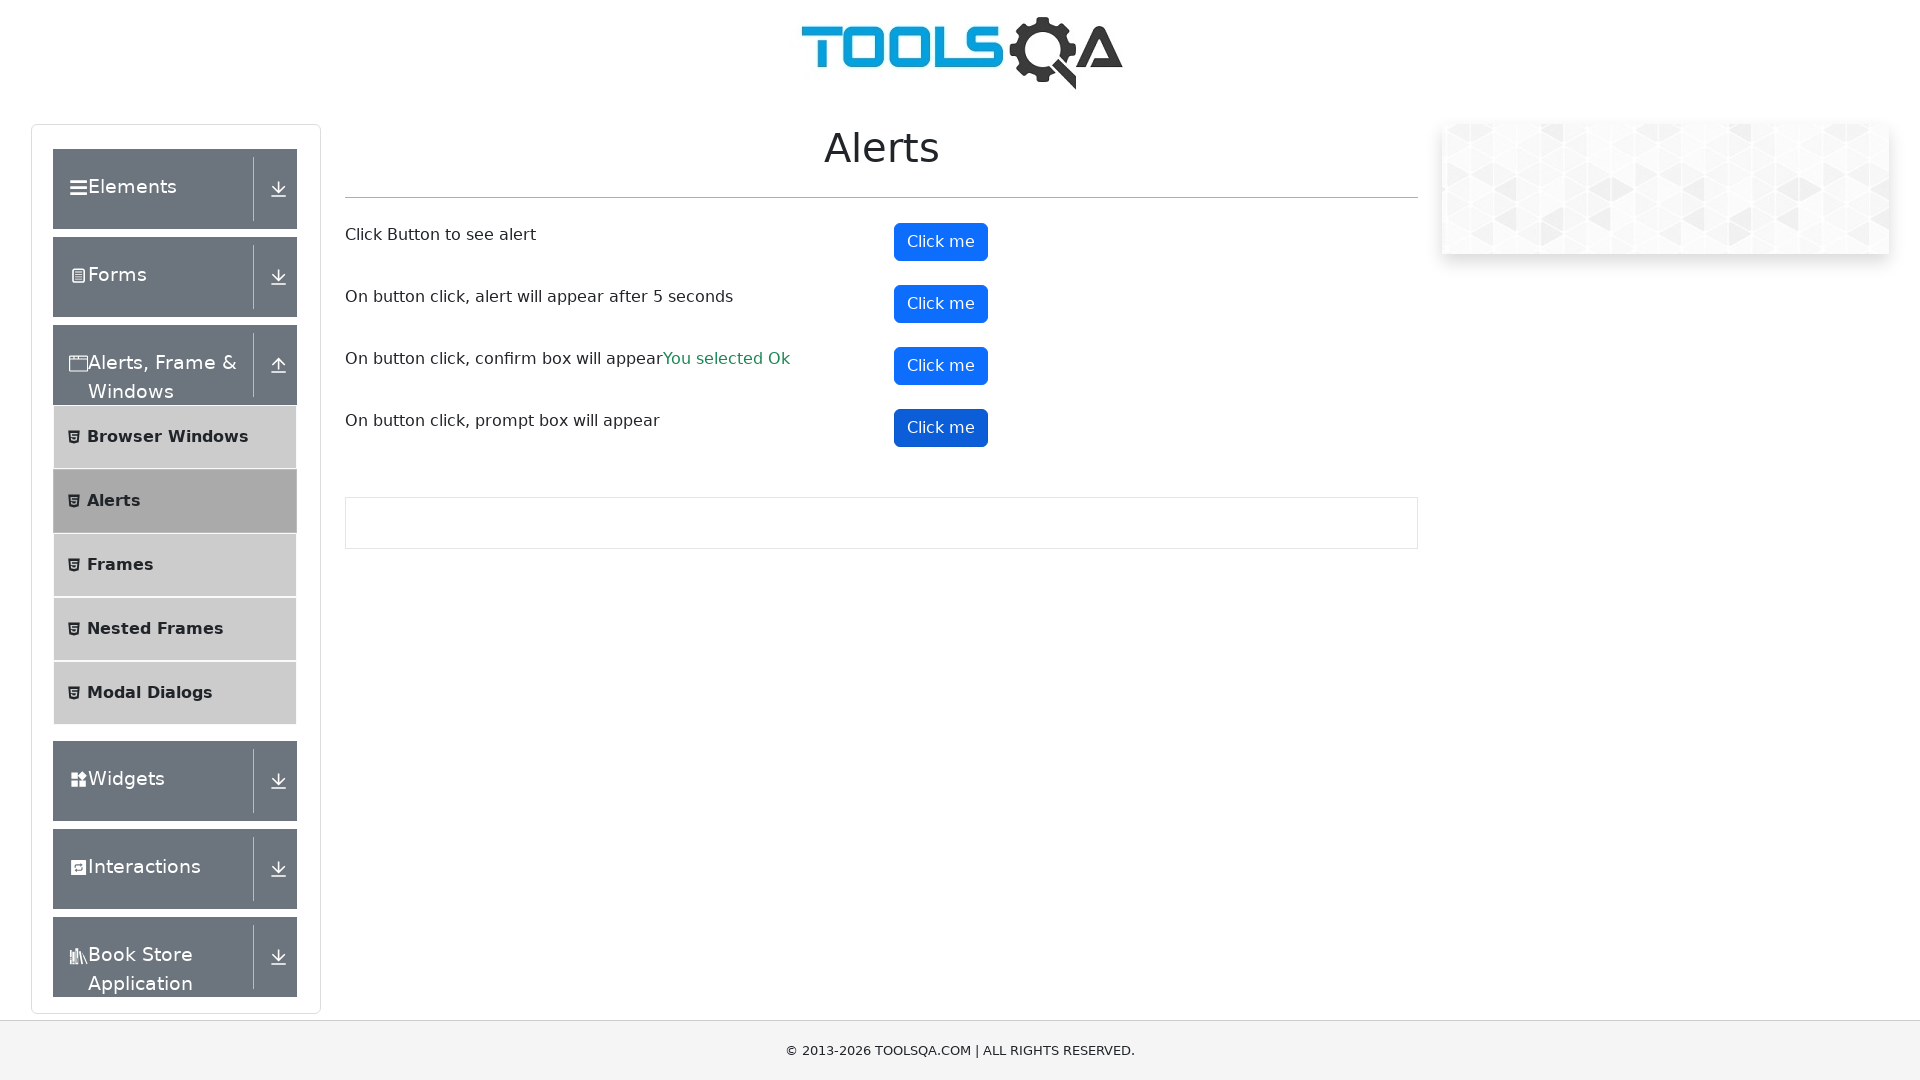

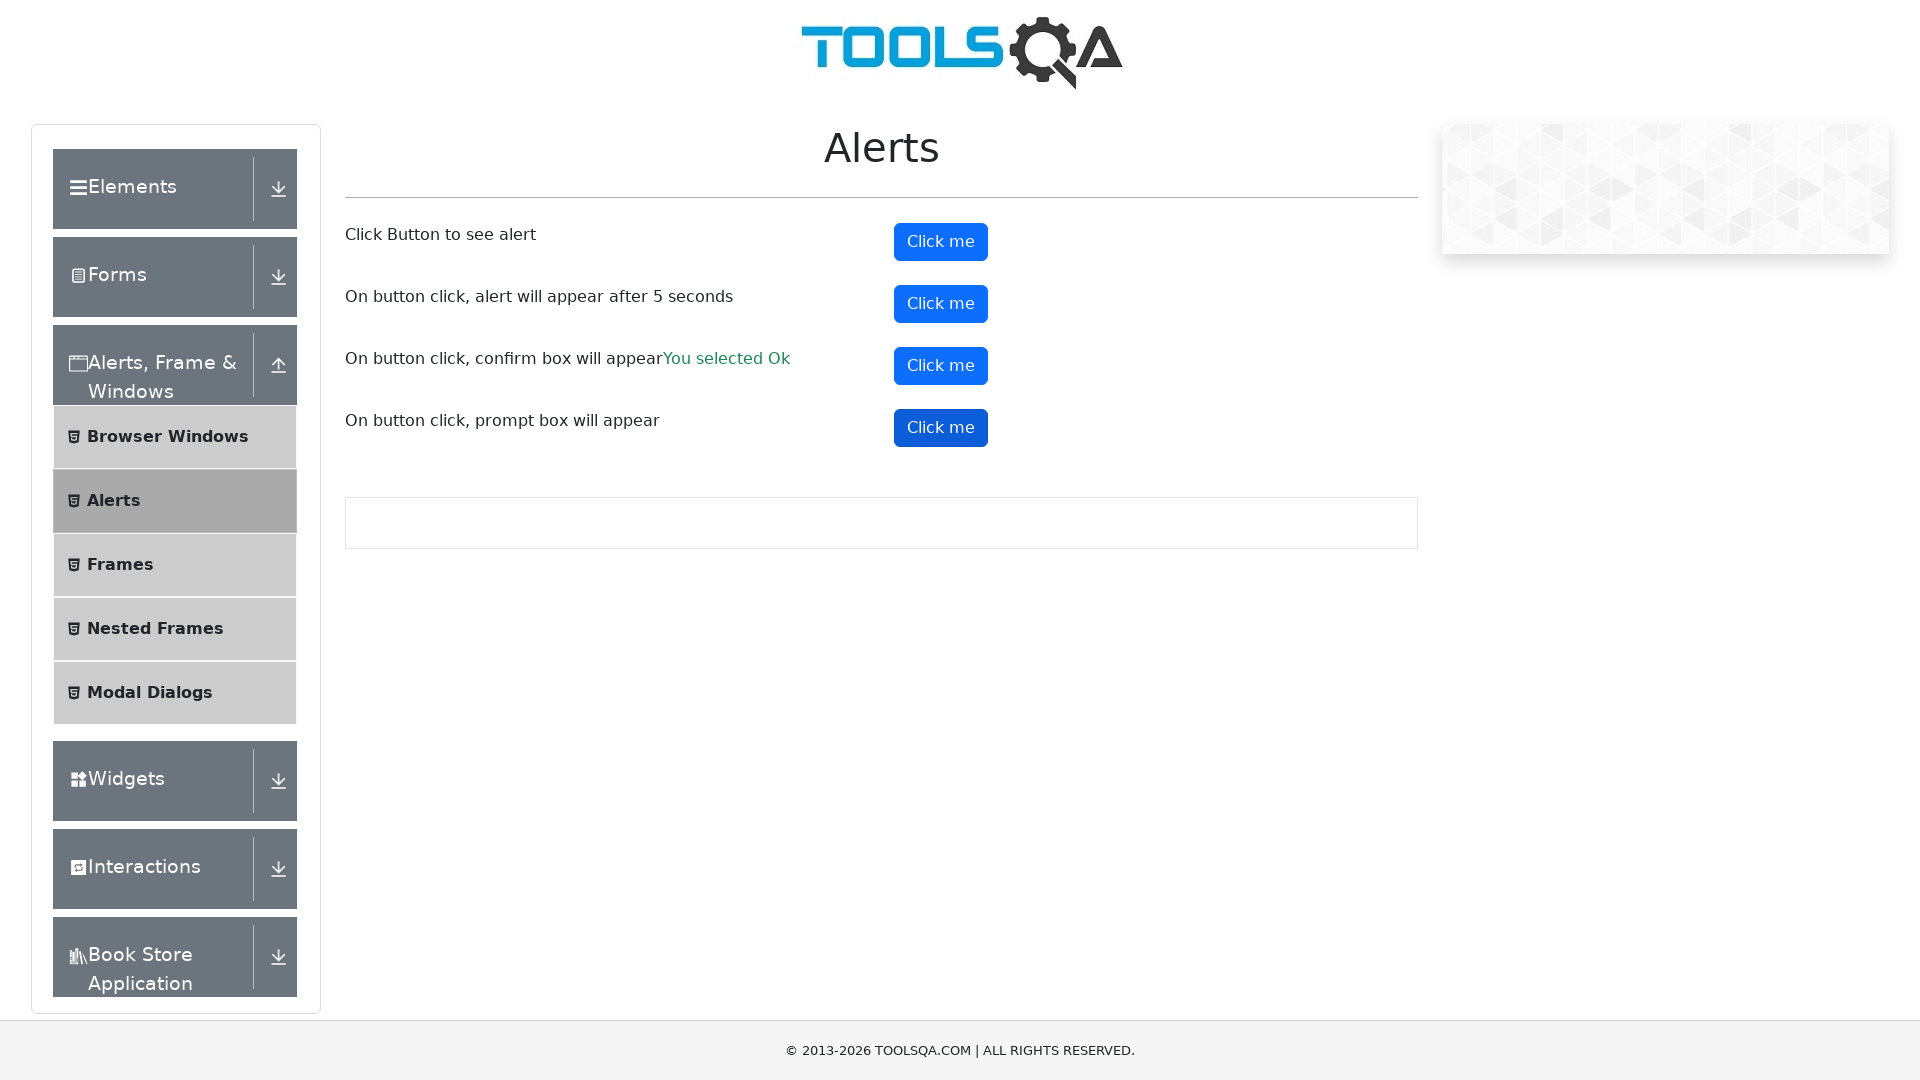